Tests add to cart functionality on restaurant page by clicking the add to cart button

Starting URL: https://wd1gdz.axshare.com/restaurantmobile.html

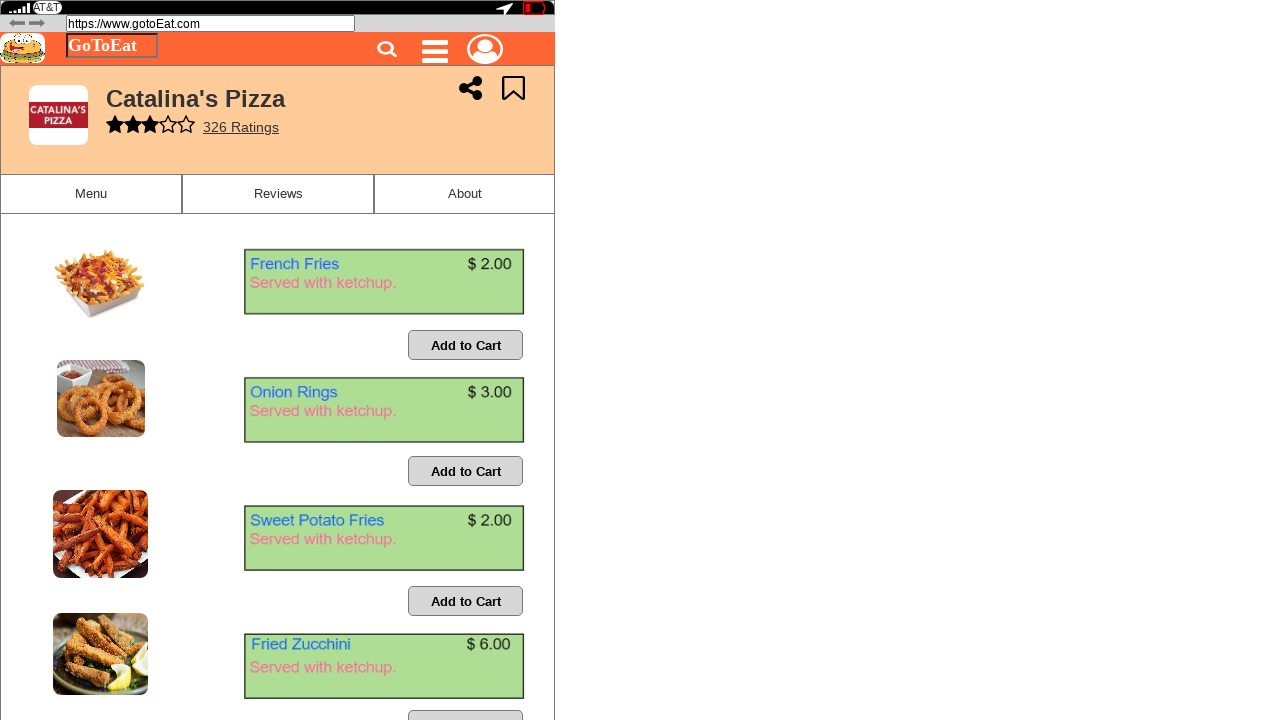

Clicked add to cart button on restaurant page at (466, 345) on #u886
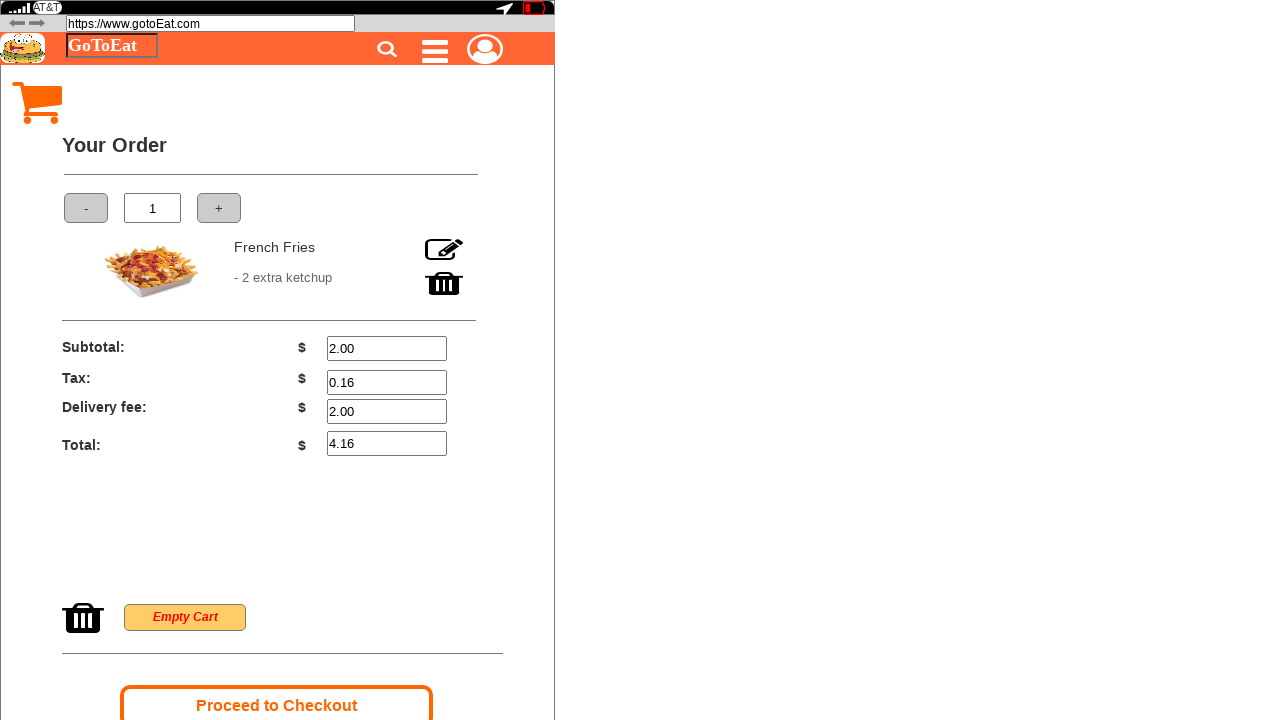

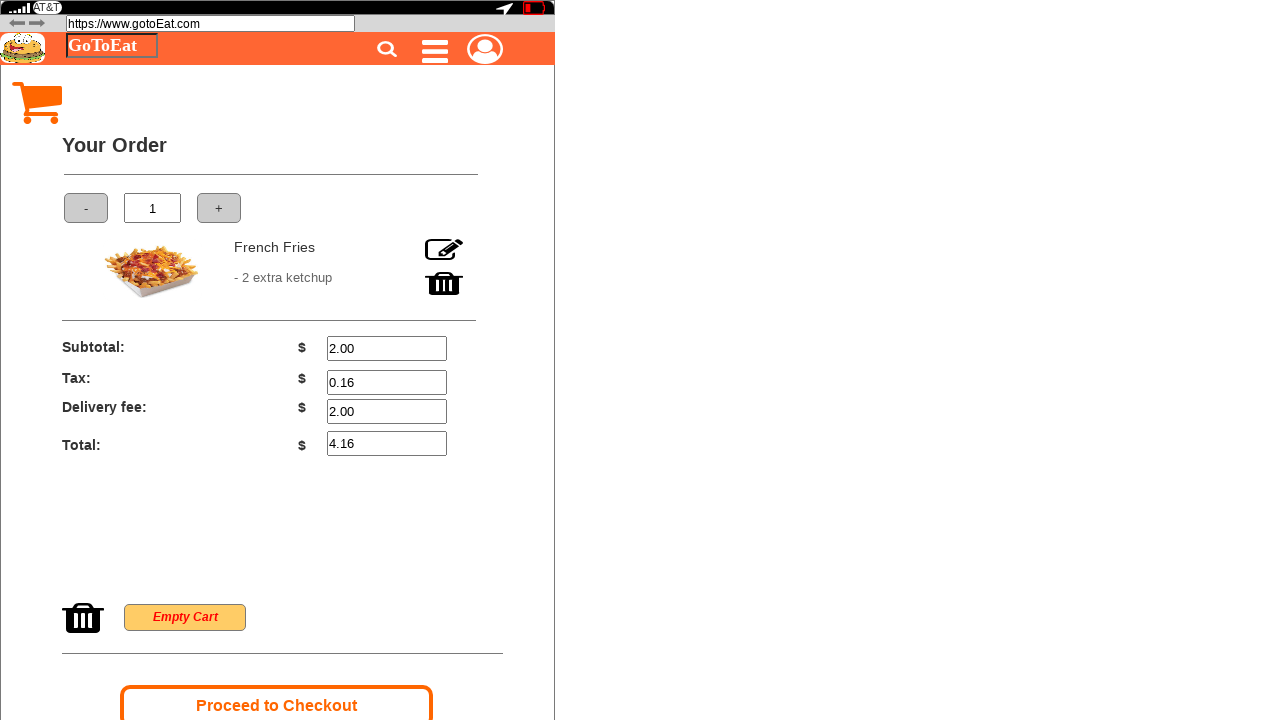